Tests that an error message is displayed when attempting to login with a locked out user account

Starting URL: https://www.saucedemo.com/

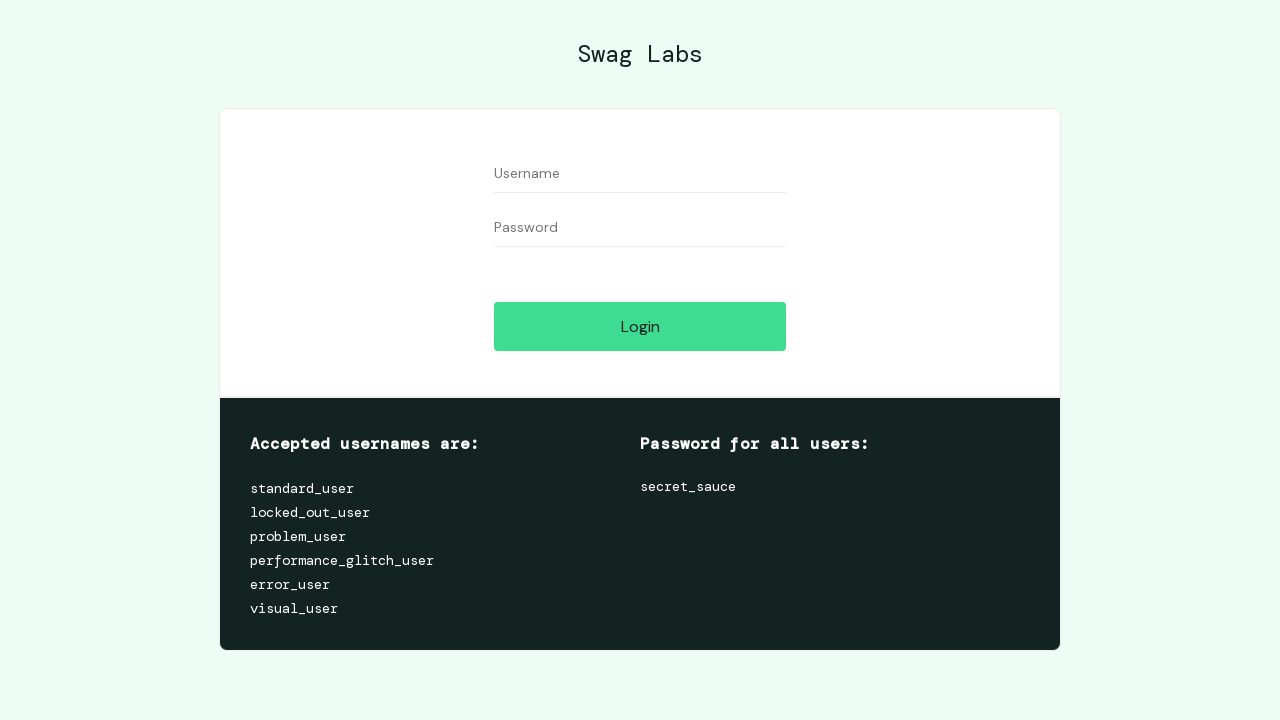

Filled username field with 'locked_out_user' on #user-name
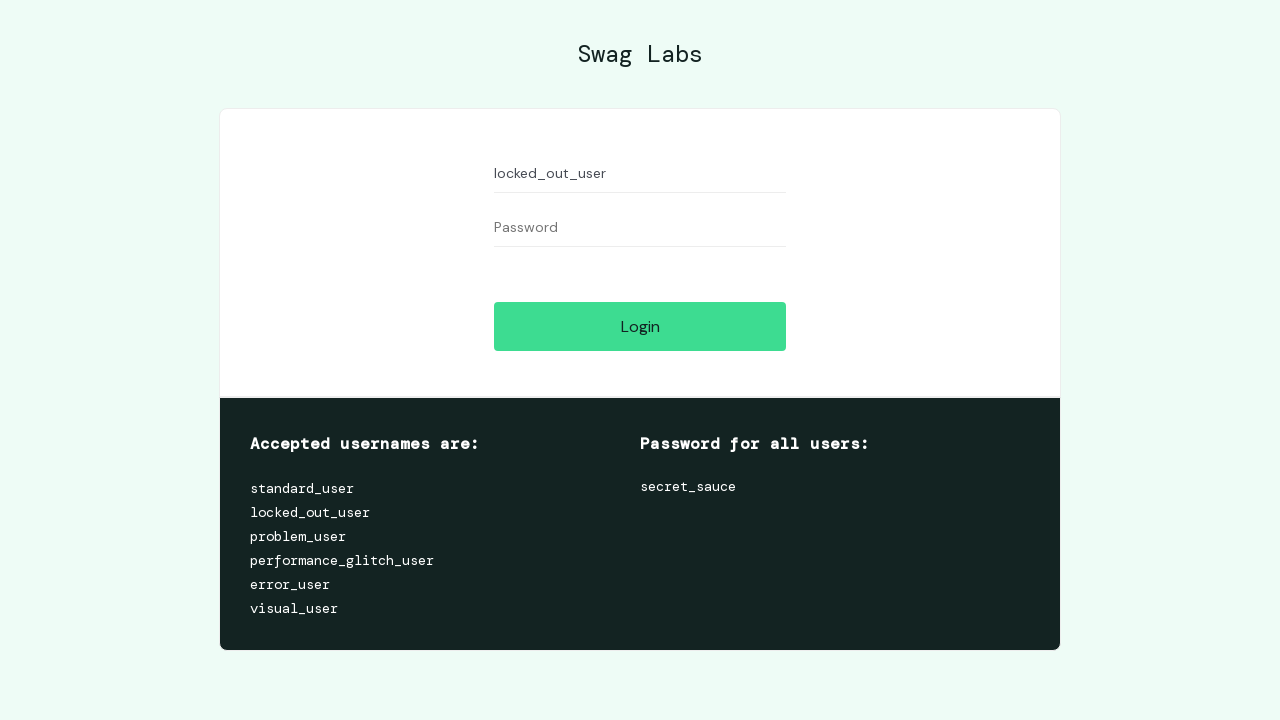

Filled password field with 'secret_sauce' on #password
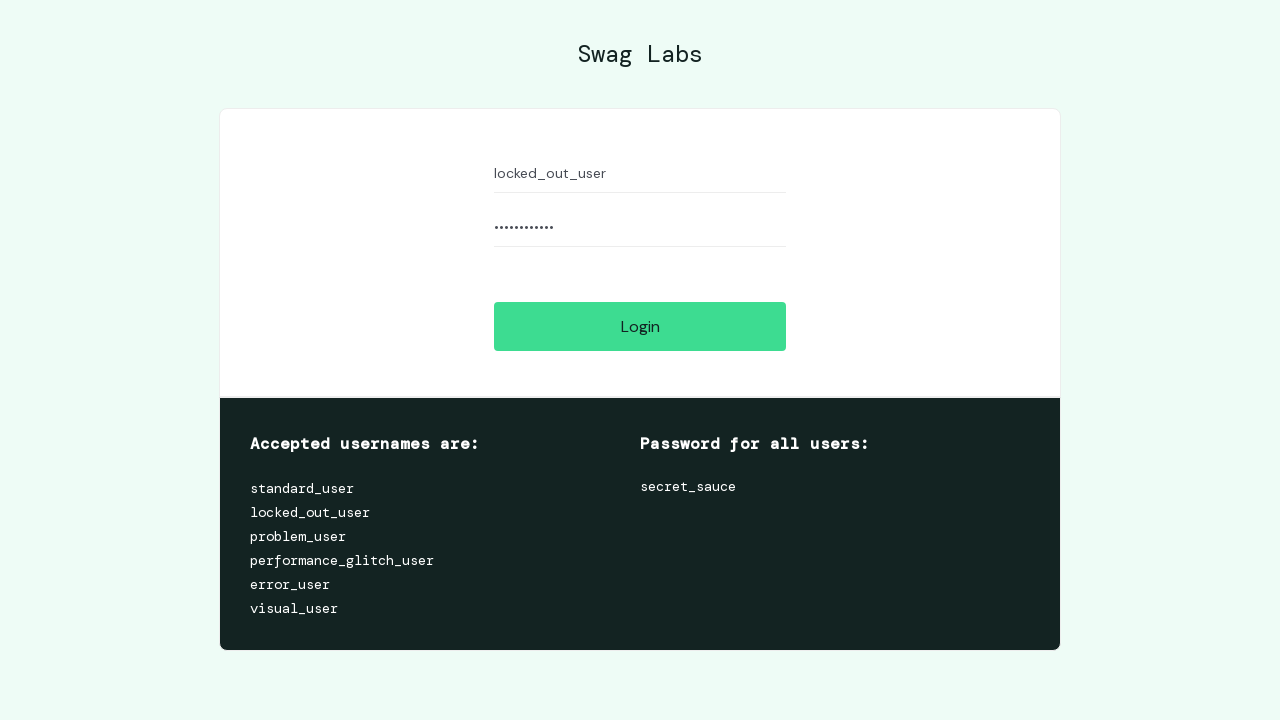

Clicked login button at (640, 326) on .submit-button
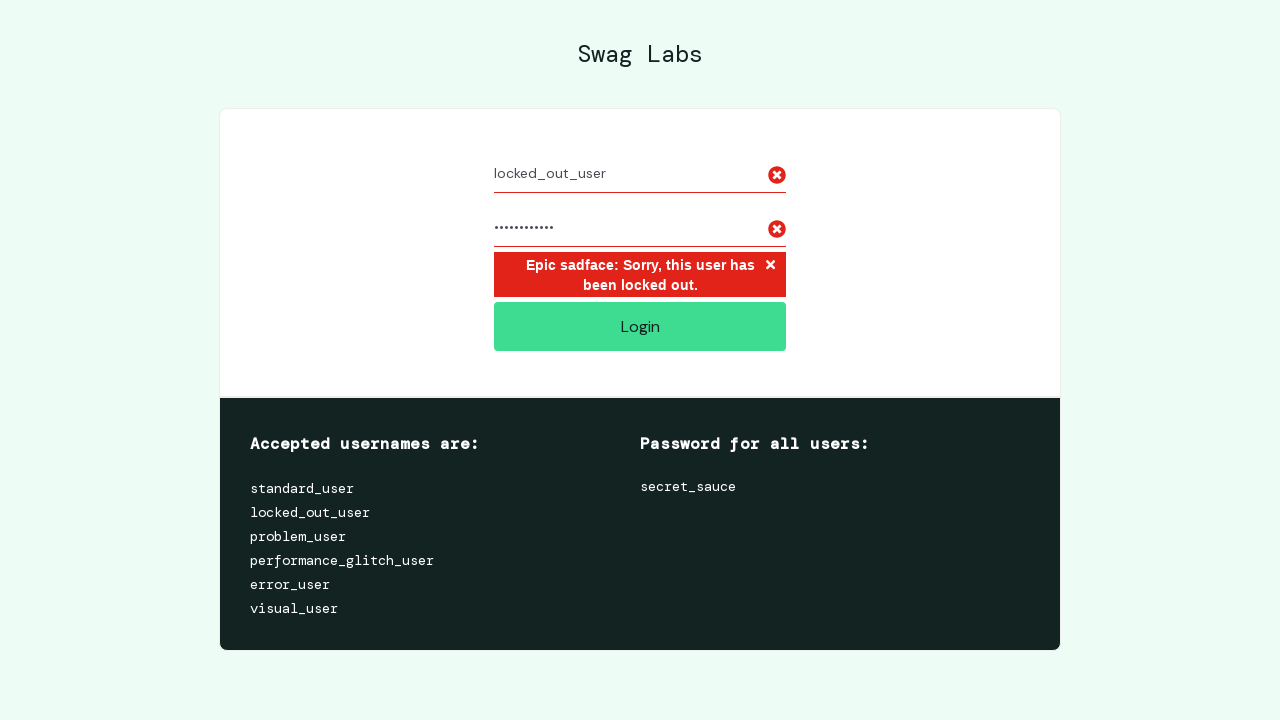

Error message element loaded
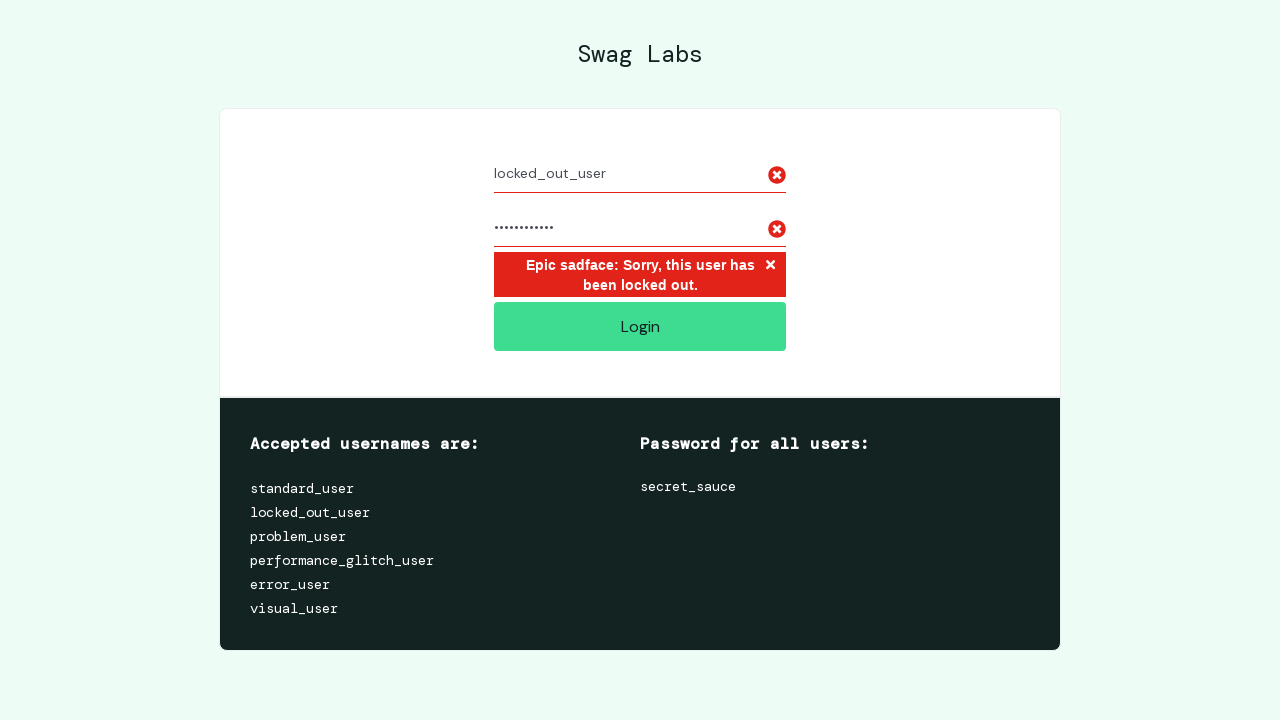

Retrieved error message text
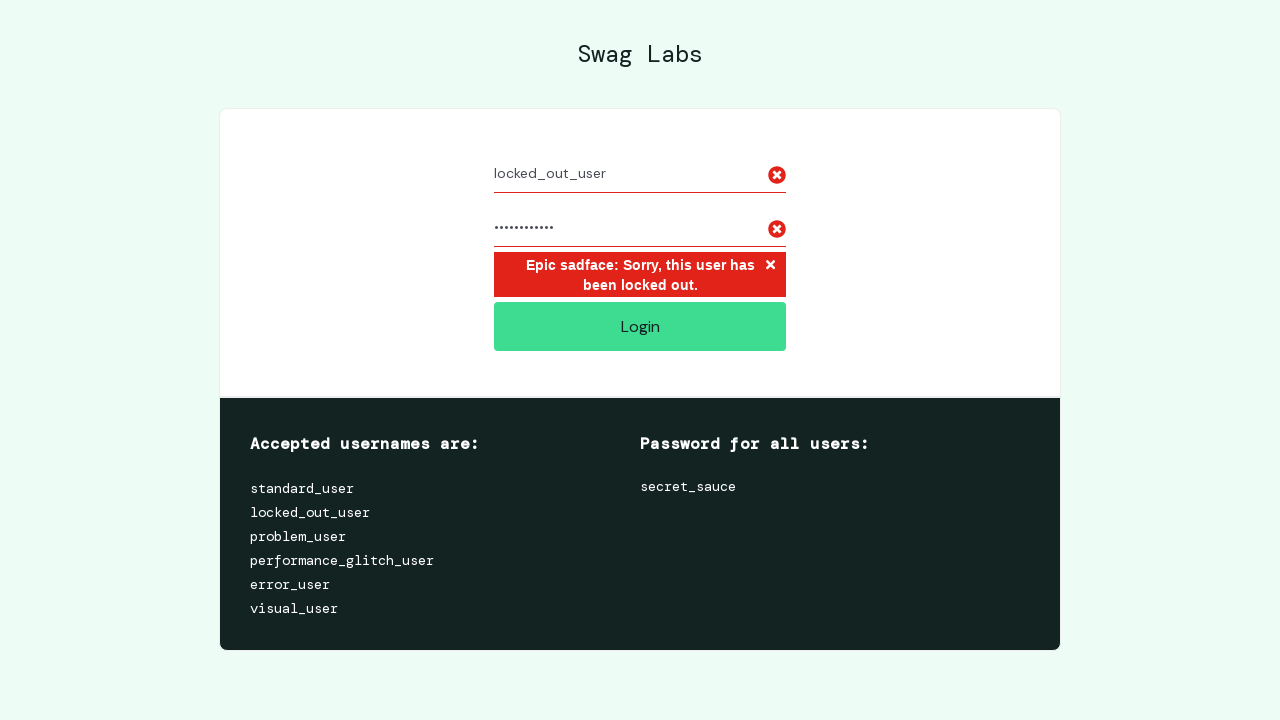

Verified error message matches expected locked out user message
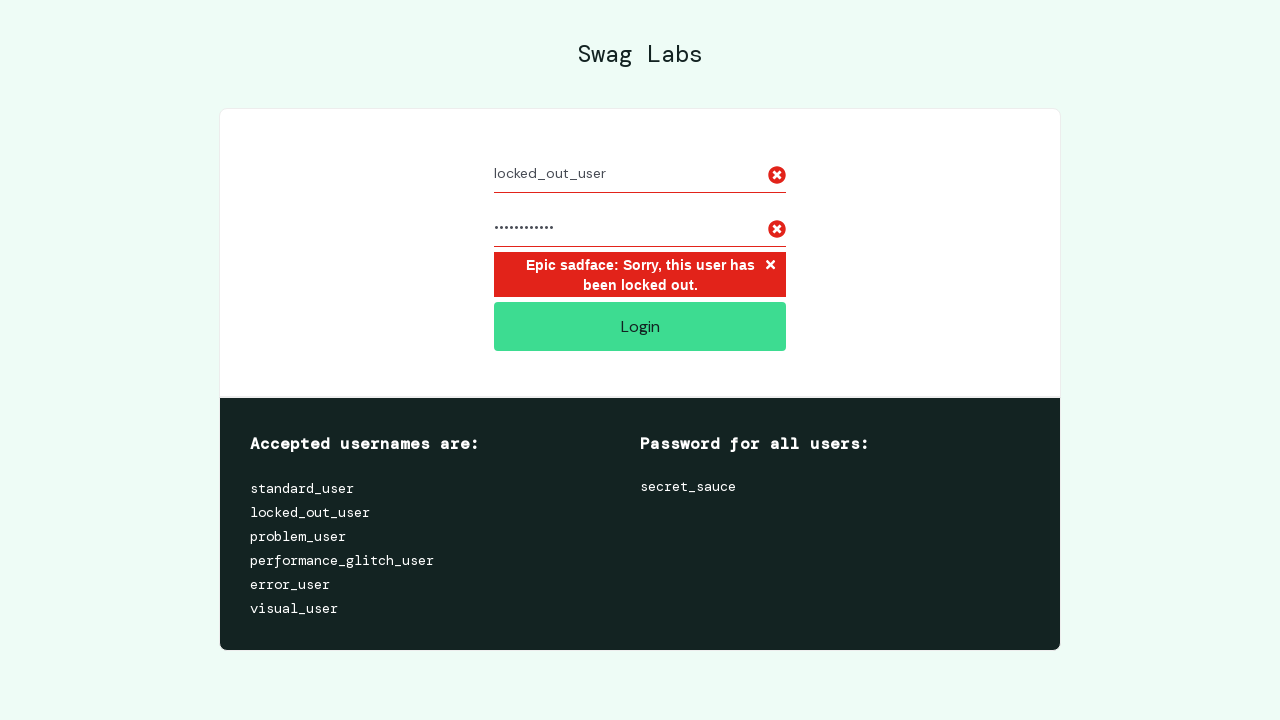

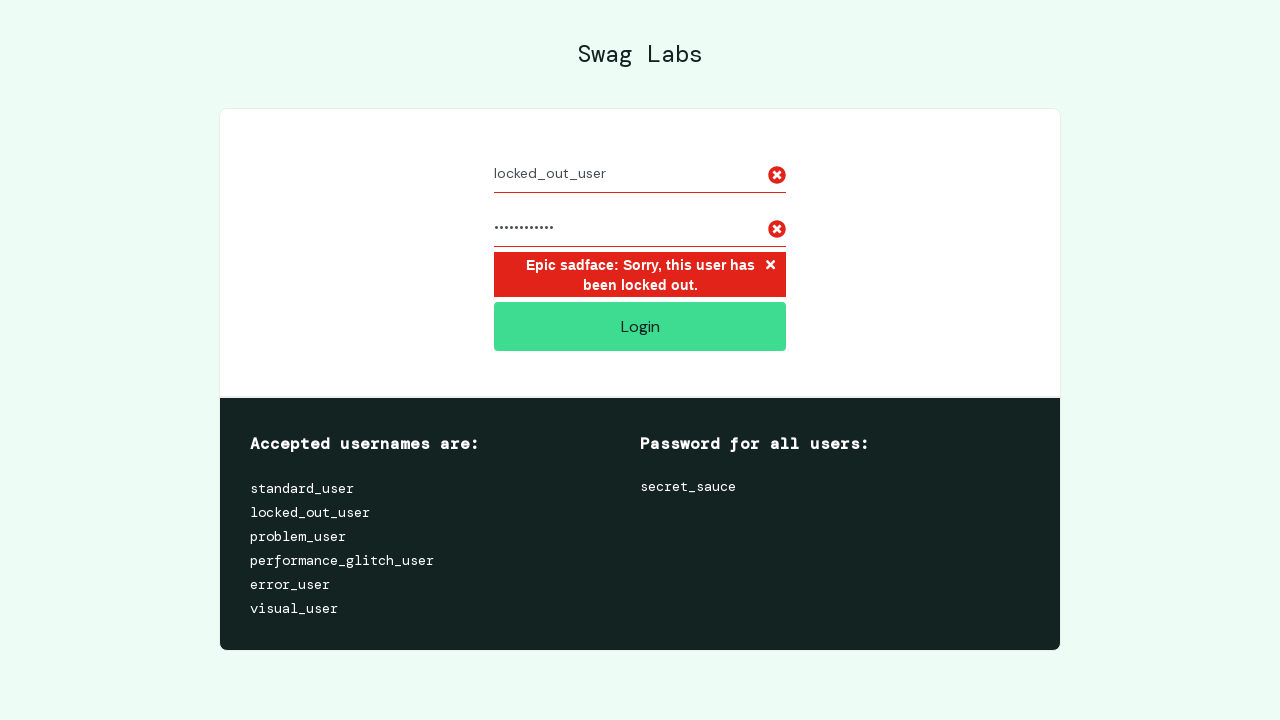